Navigates to a tooltip examples section and fills in a form with name, surname, and address using parameterized values

Starting URL: https://only-testing-blog.blogspot.com/

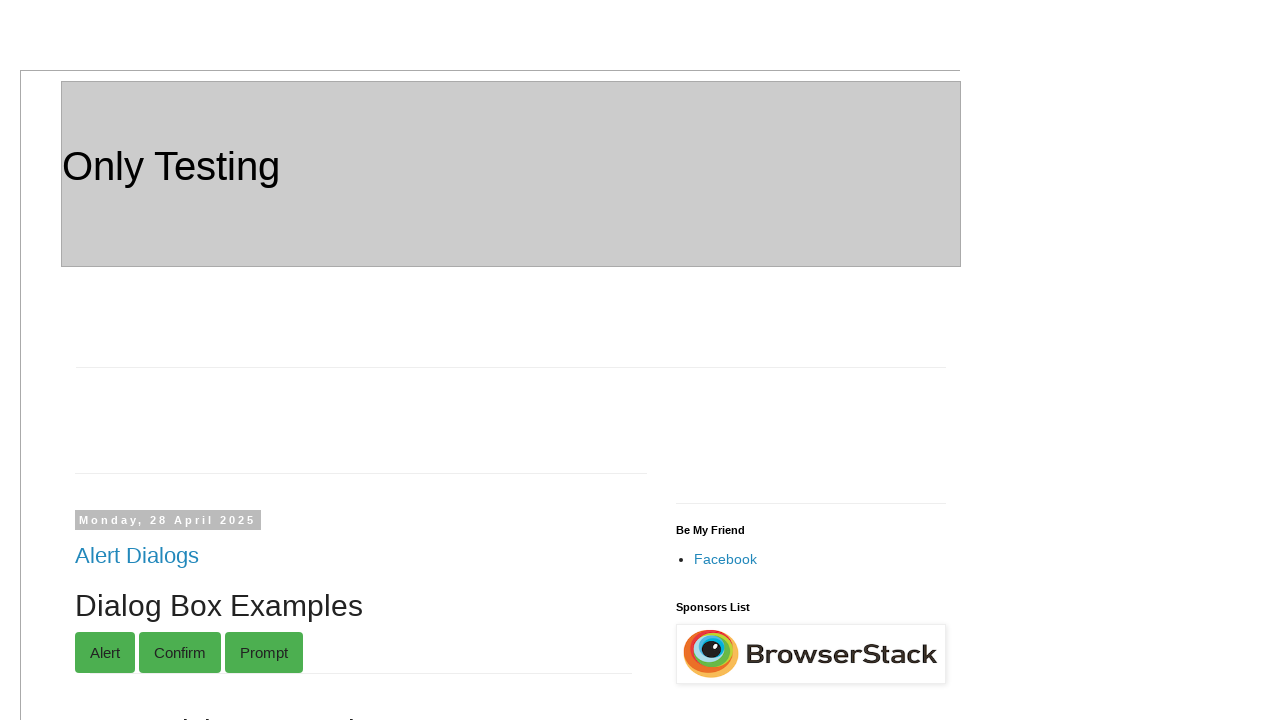

Scrolled to Tooltip Example section
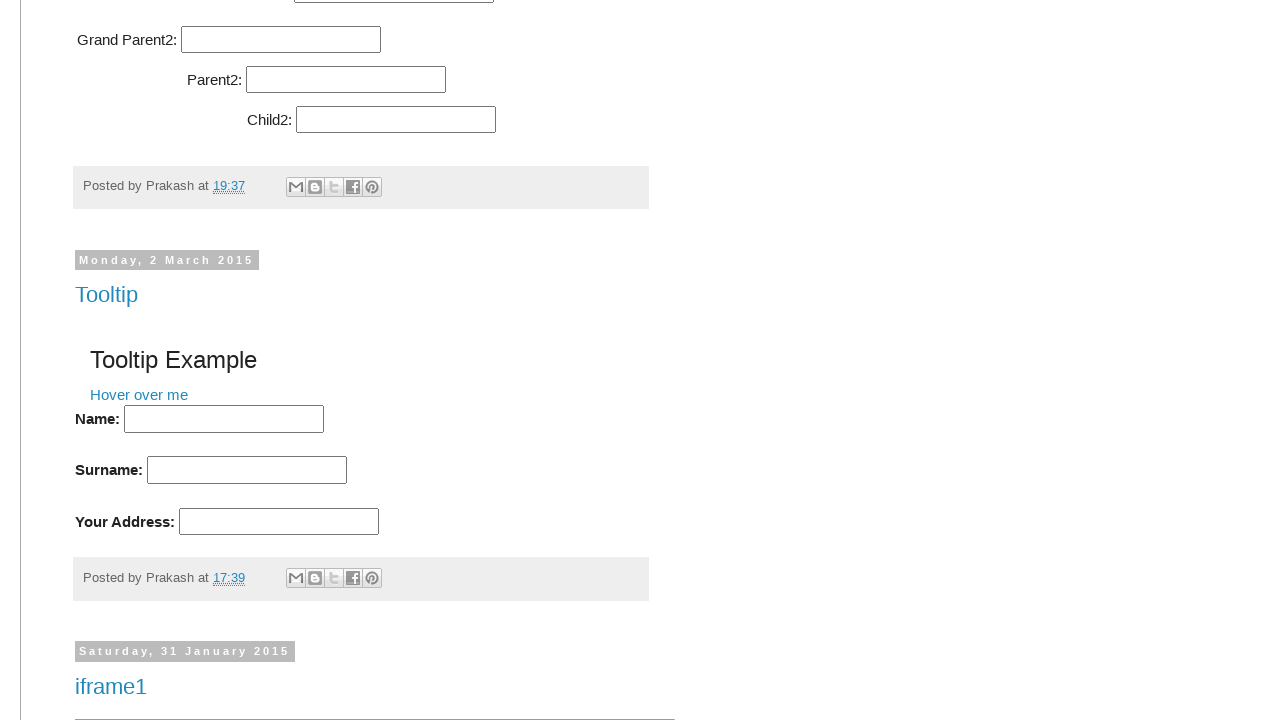

Filled name field with 'Alice' on xpath=//label[@for='name']/following-sibling::input[1]
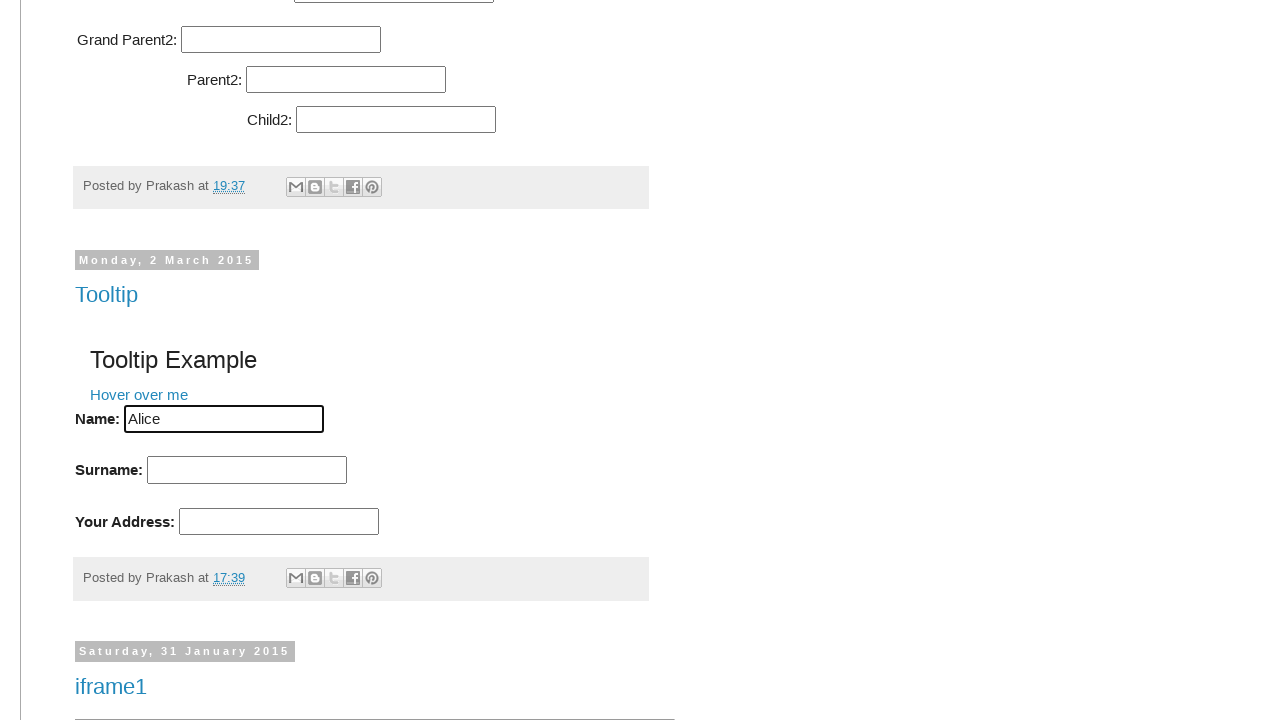

Filled surname field with 'Johnson' on xpath=//label[@for='name']/following-sibling::input[2]
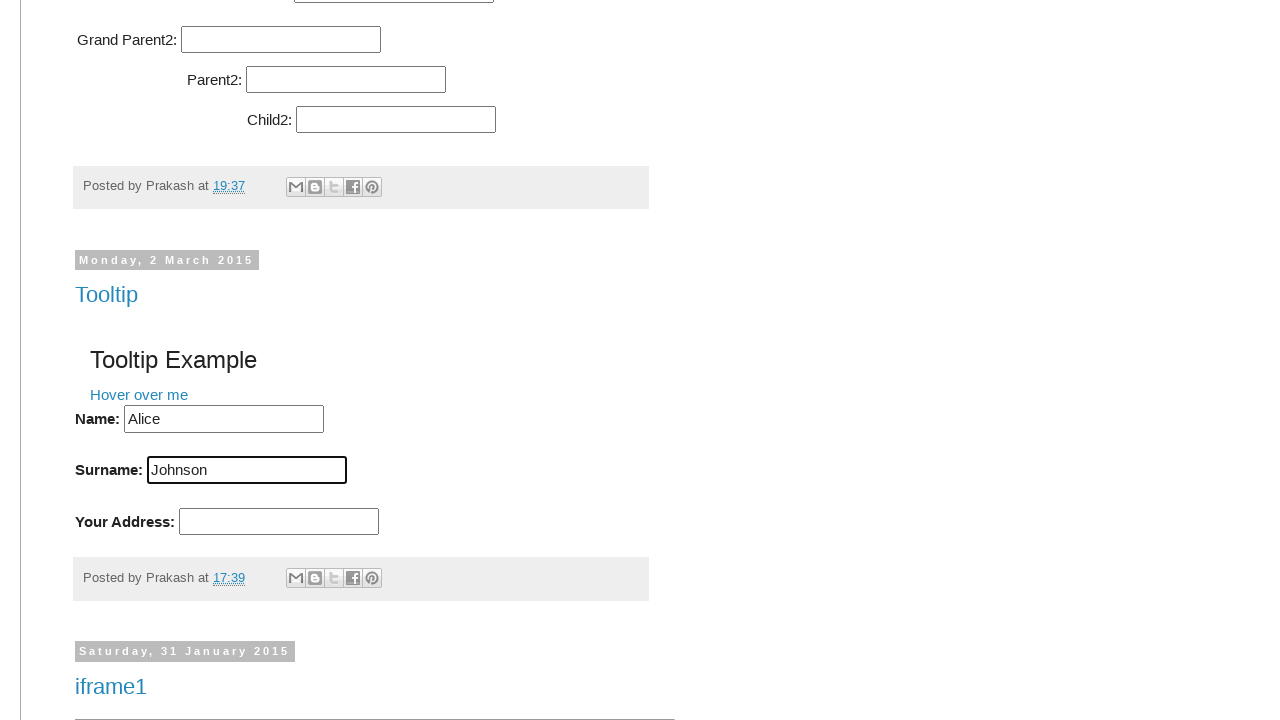

Filled address field with '456 Sample Ave, Example Town' on xpath=//label[@for='name']/following-sibling::input[3]
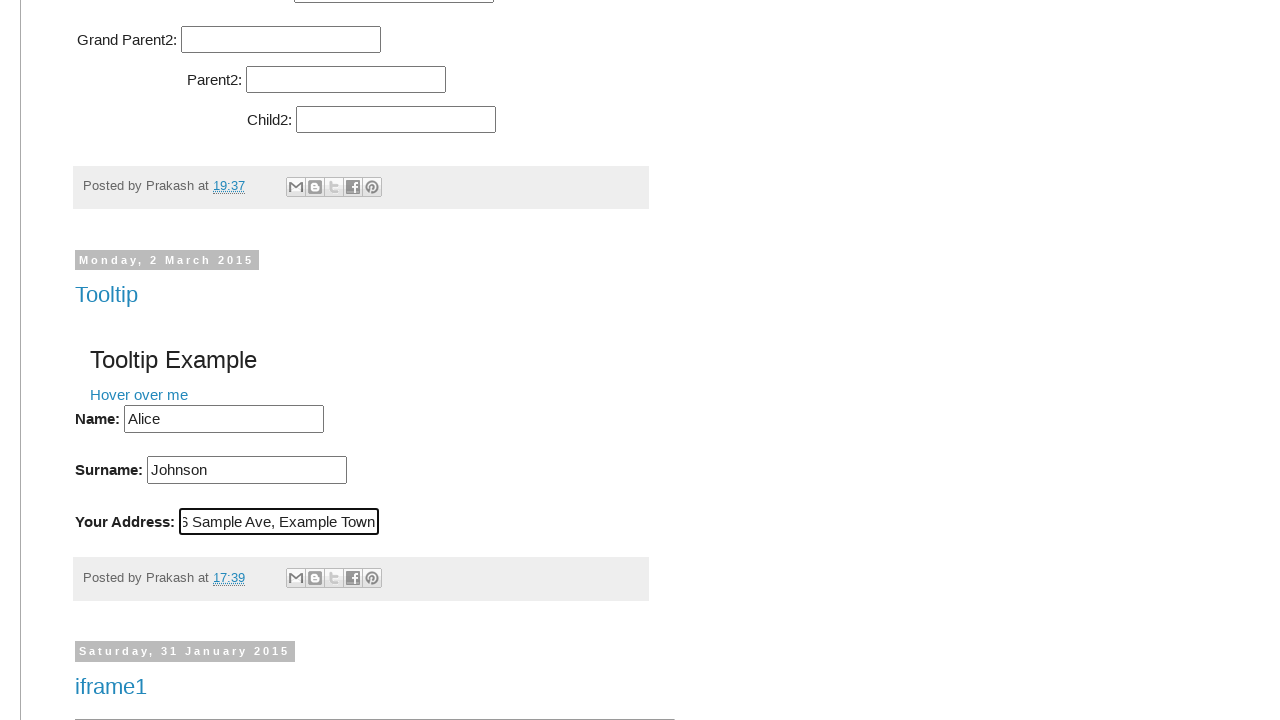

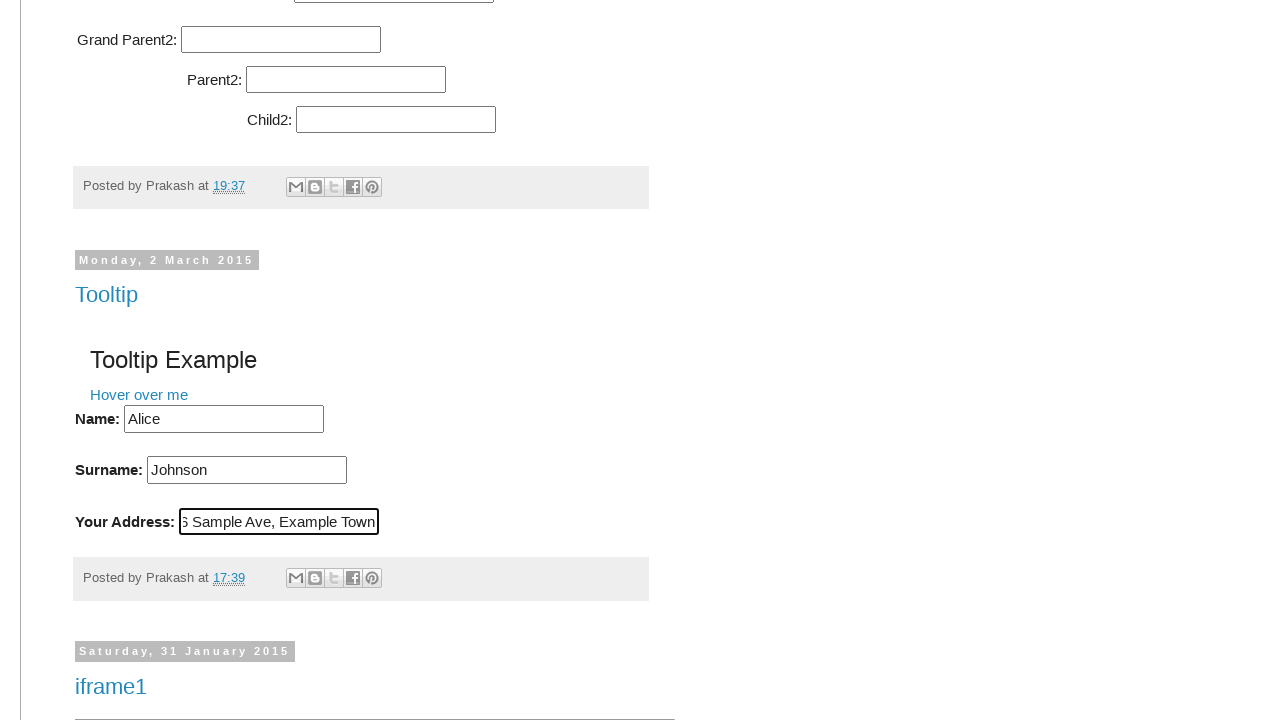